Tests radio button selection functionality by clicking through three different radio button options in sequence on a practice automation page.

Starting URL: https://rahulshettyacademy.com/AutomationPractice/

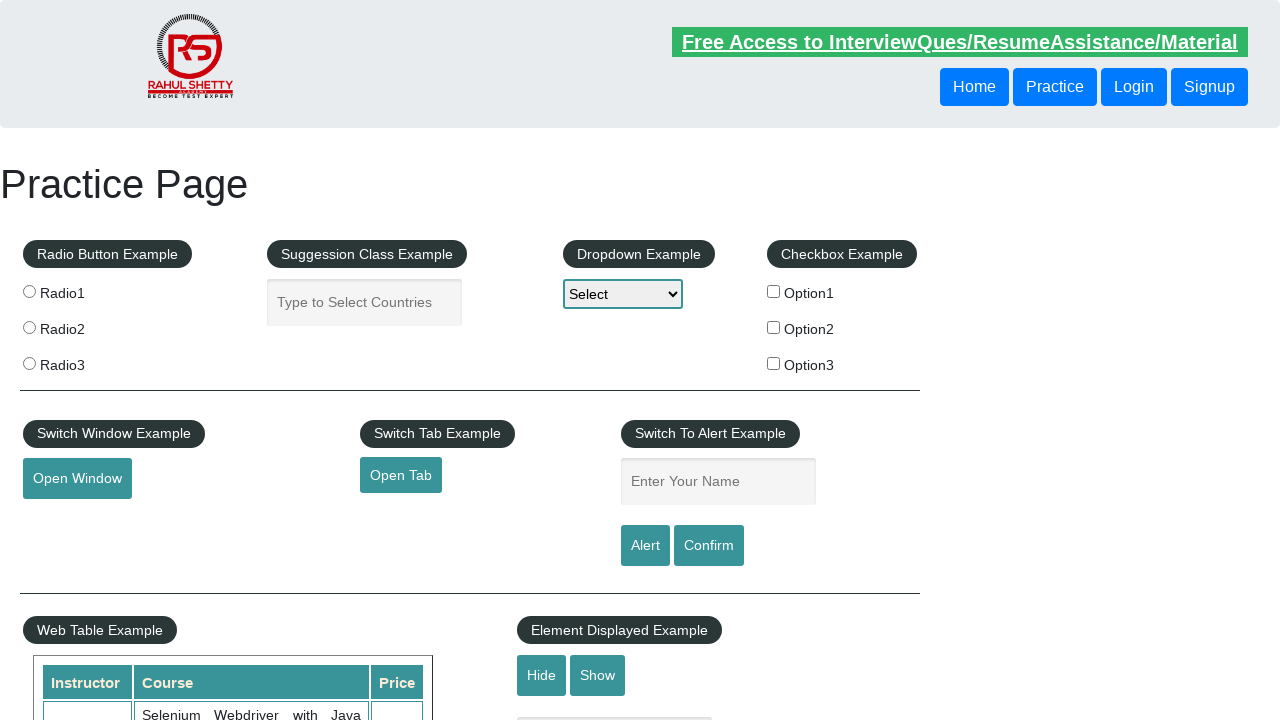

Clicked first radio button (radio1) at (29, 291) on input[value='radio1']
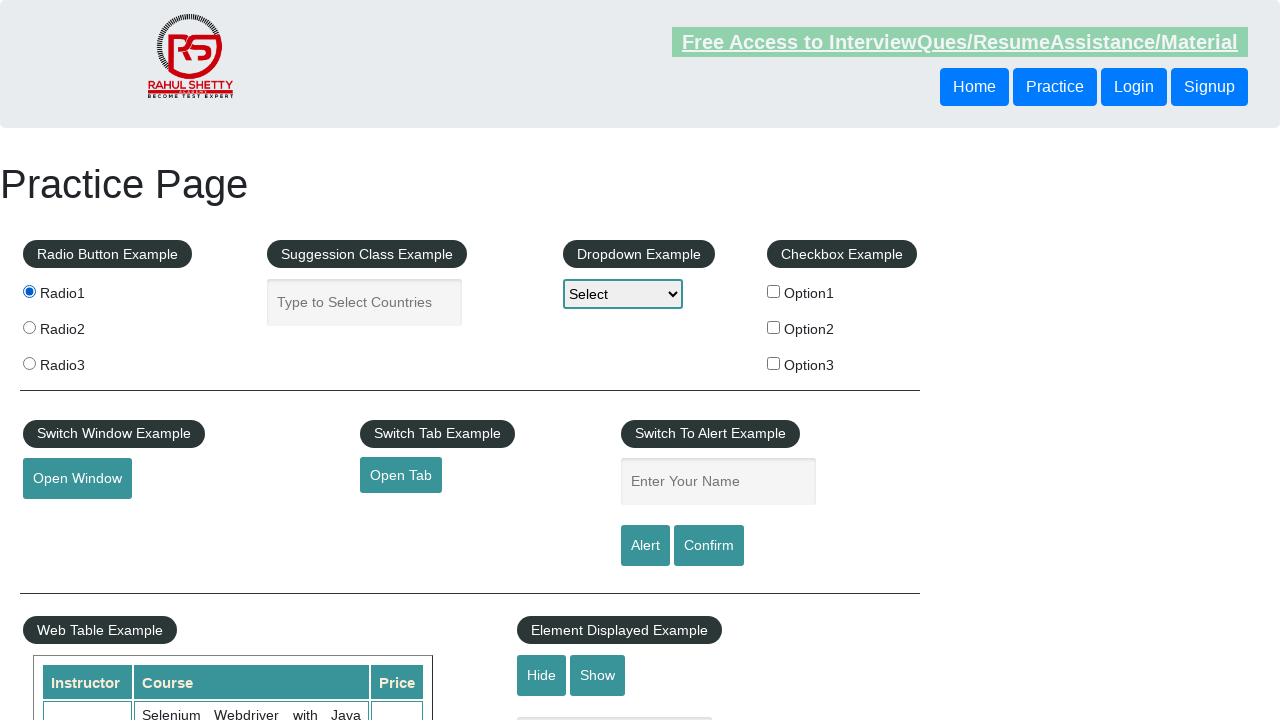

Clicked third radio button (radio3) at (29, 363) on input[value='radio3']
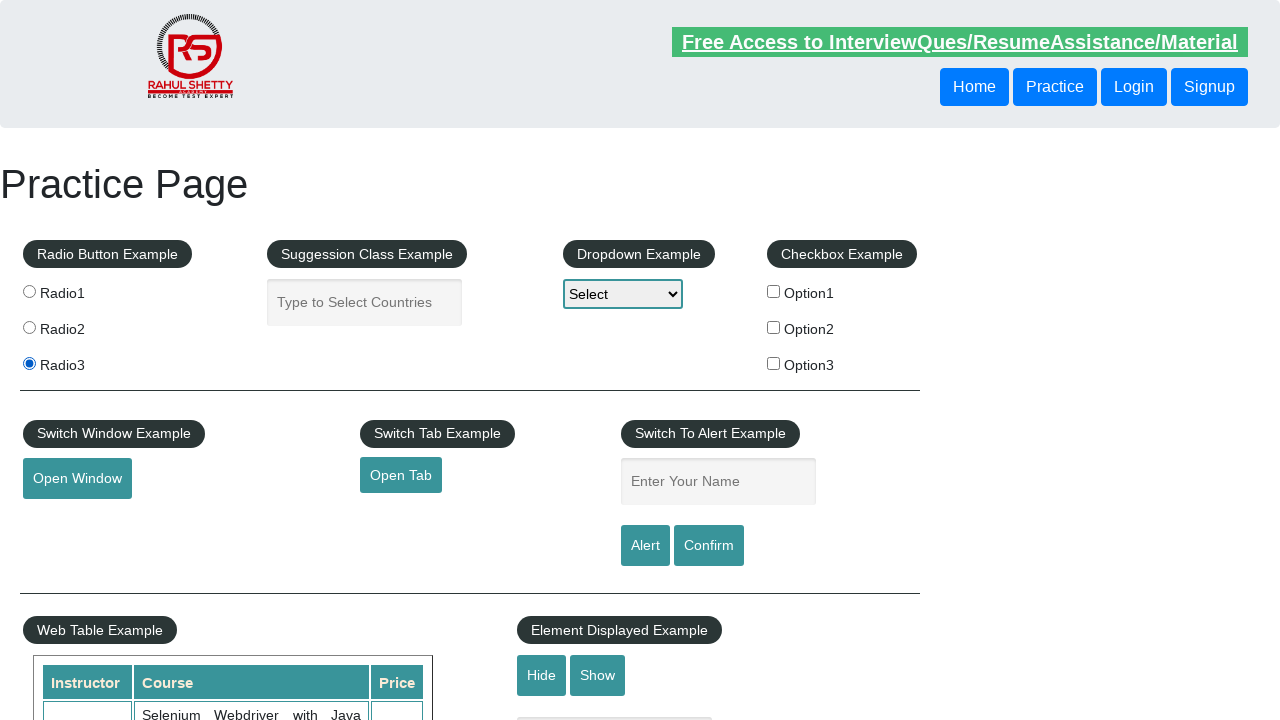

Clicked second radio button (radio2) at (29, 327) on input[value='radio2']
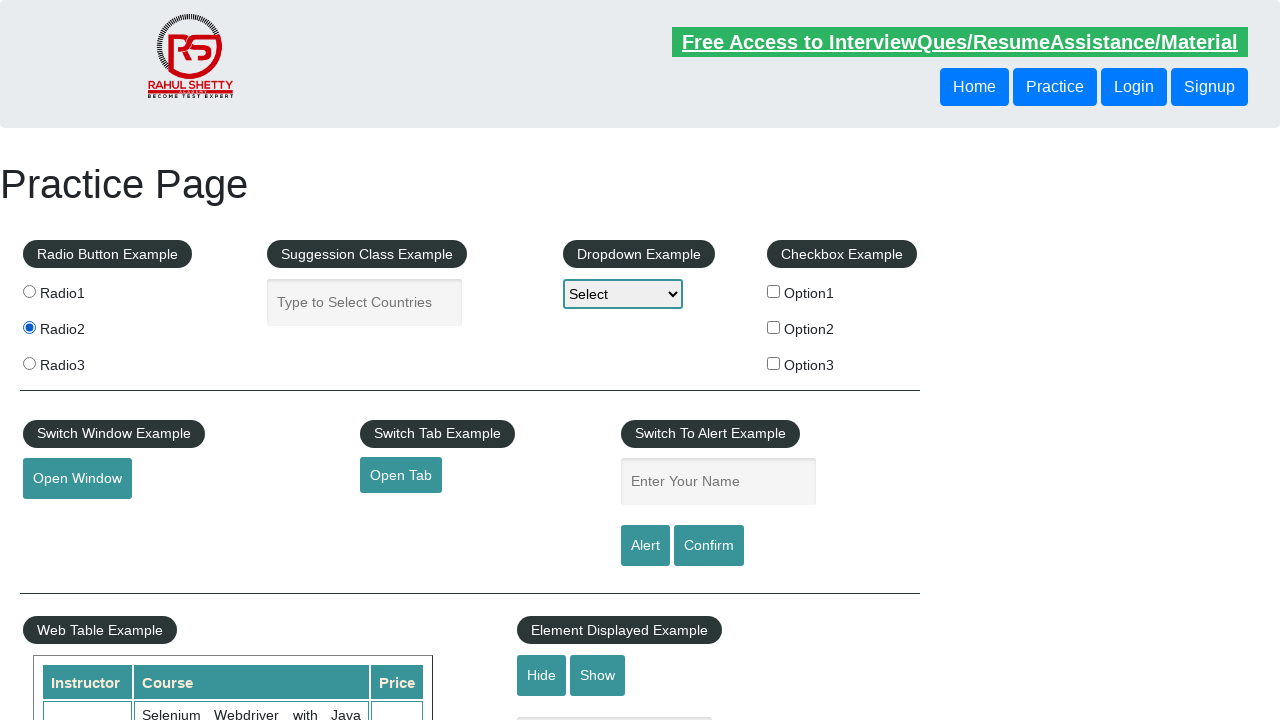

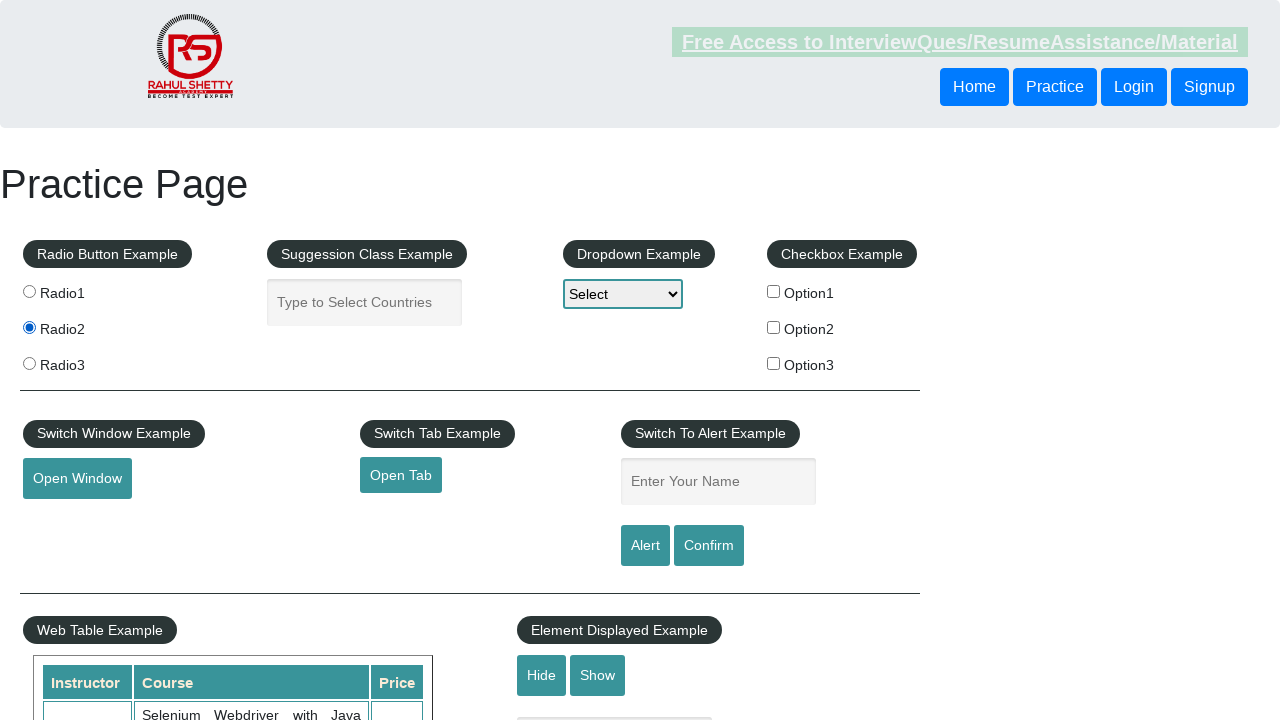